Tests window handling functionality by opening a new window, switching to it to fill a form field, then returning to the parent window to fill another field

Starting URL: https://www.hyrtutorials.com/p/window-handles-practice.html

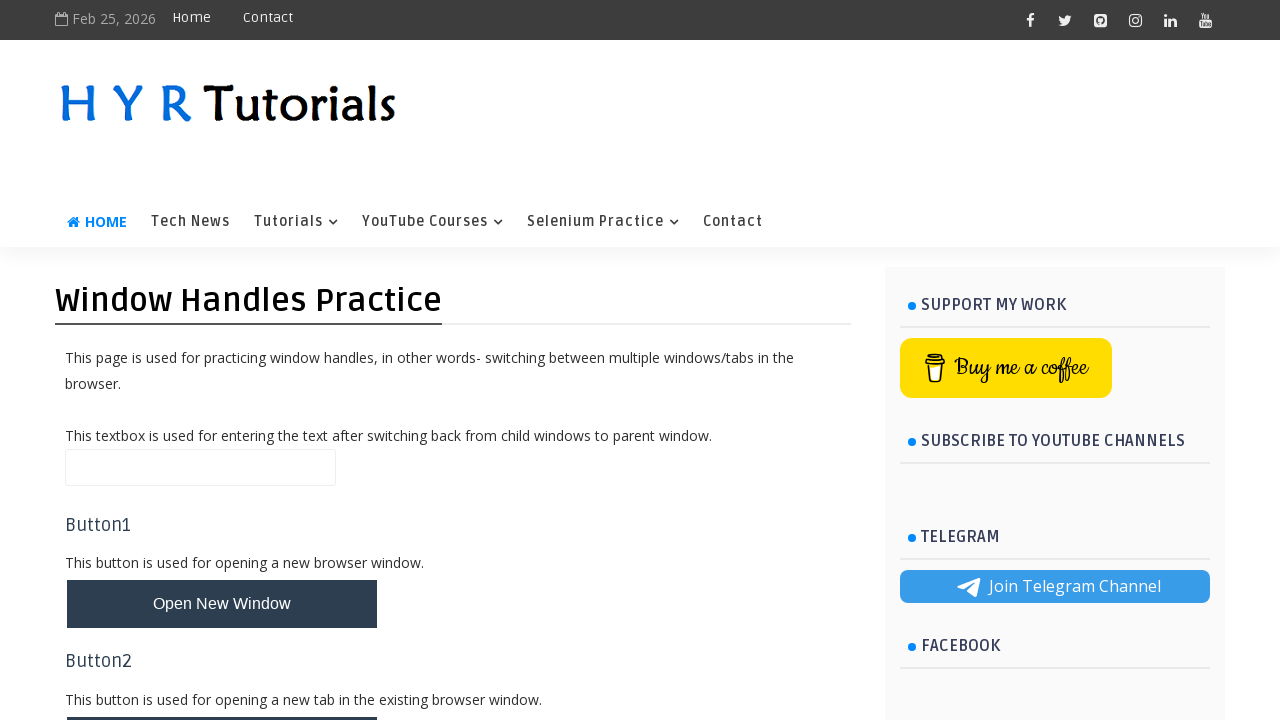

Clicked button to open new window at (222, 604) on #newWindowBtn
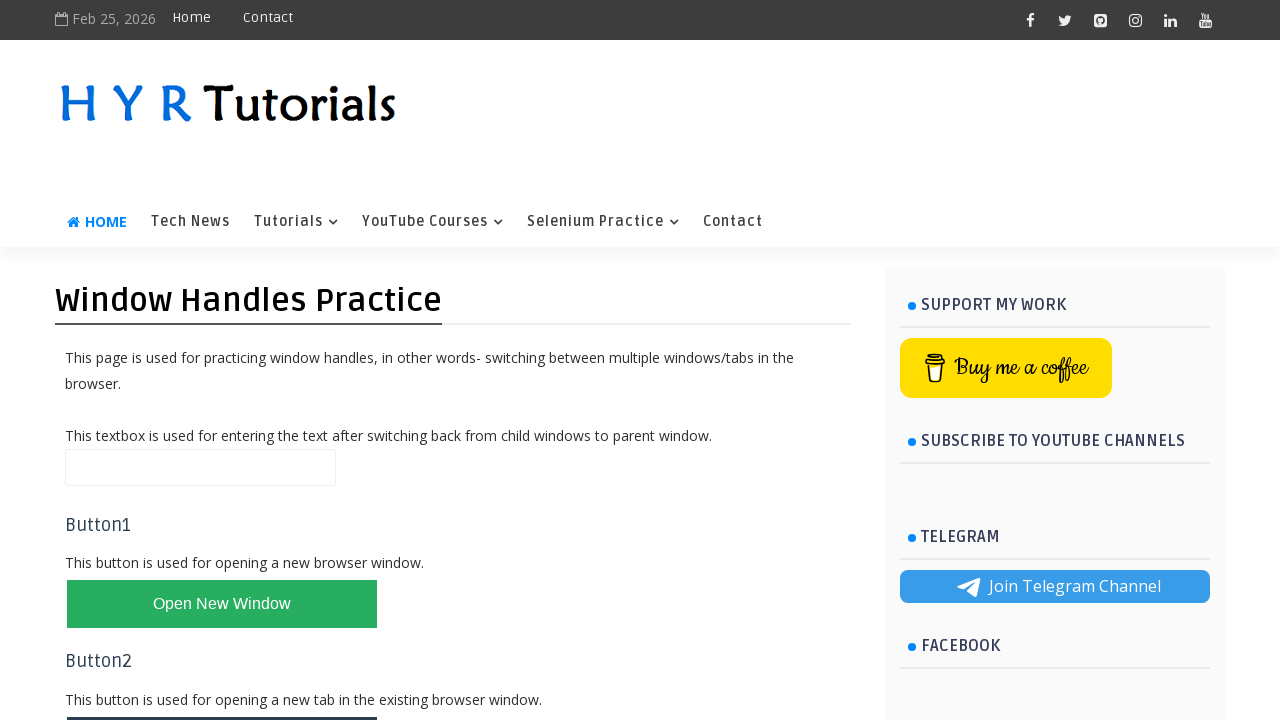

New window opened and captured
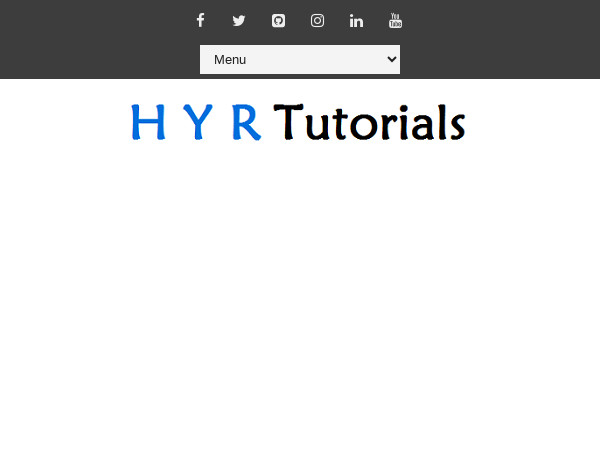

Filled firstName field with 'Ganesh' in new window on #firstName
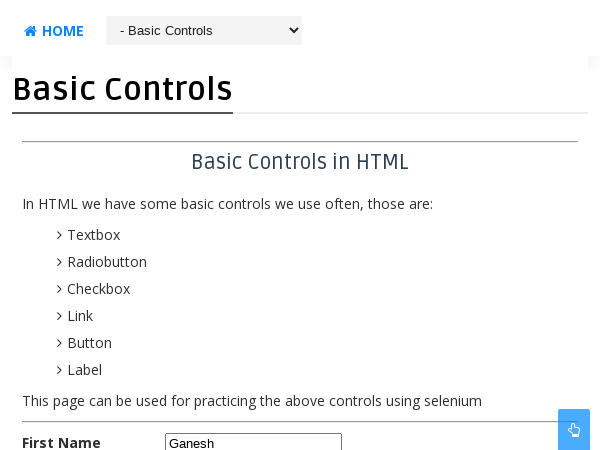

Closed new window
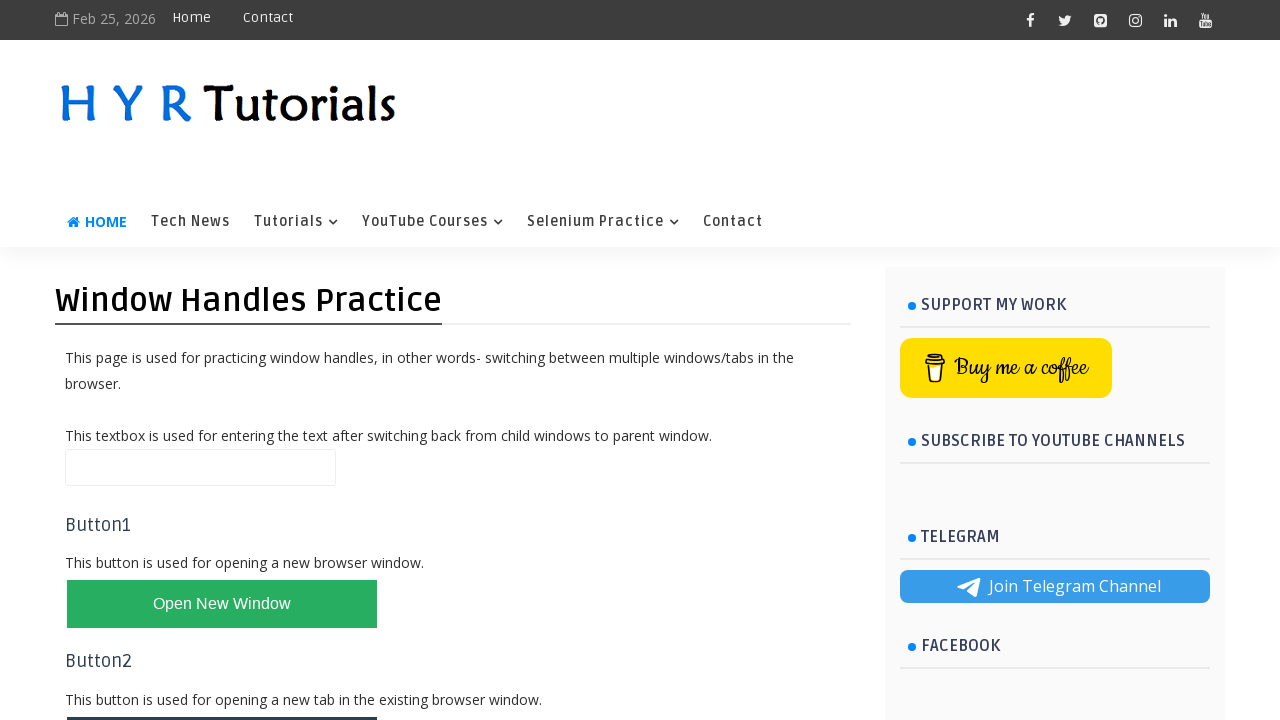

Filled name field with 'Poul' in parent window on #name
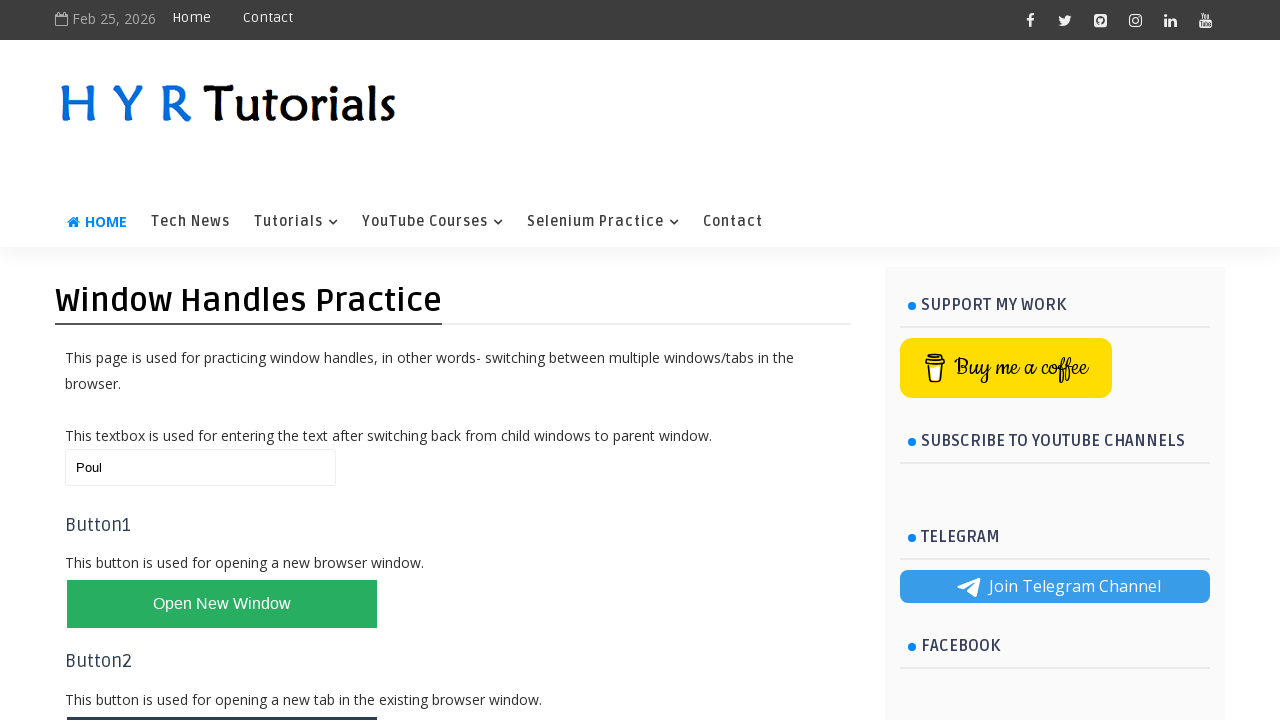

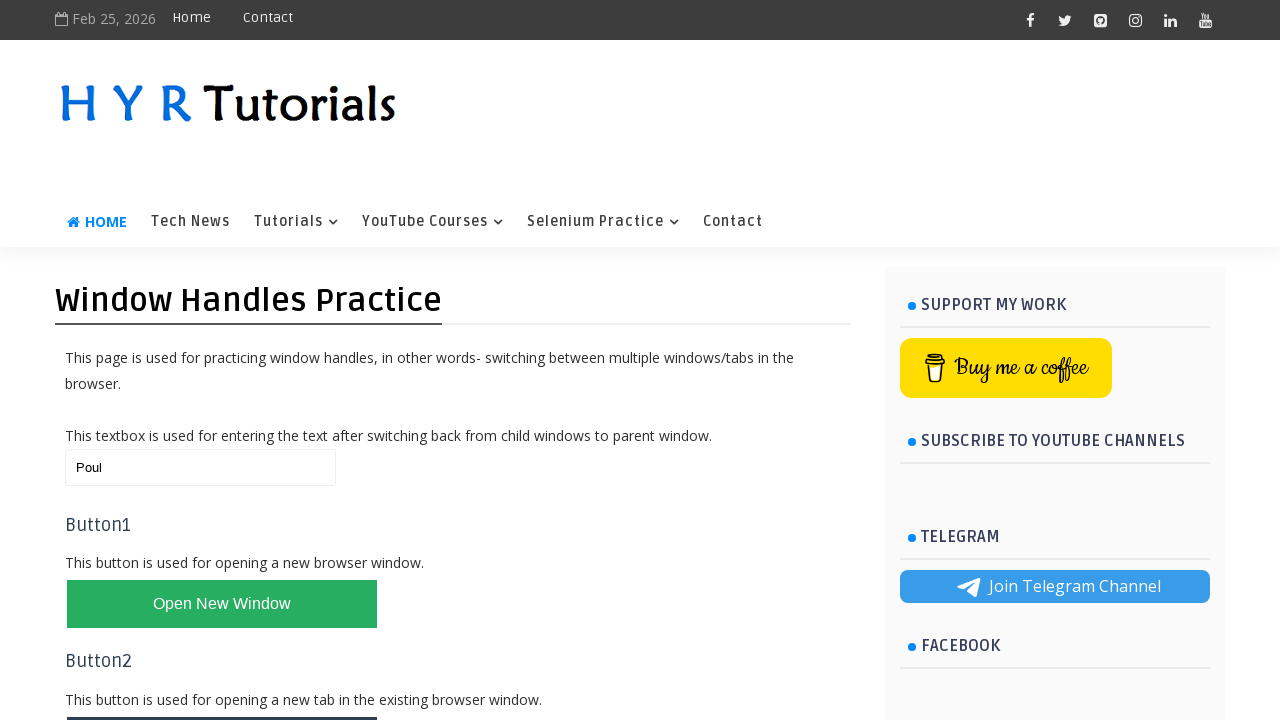